Tests displaying all todo items after filtering by clicking through Active, Completed, and All filters.

Starting URL: https://demo.playwright.dev/todomvc

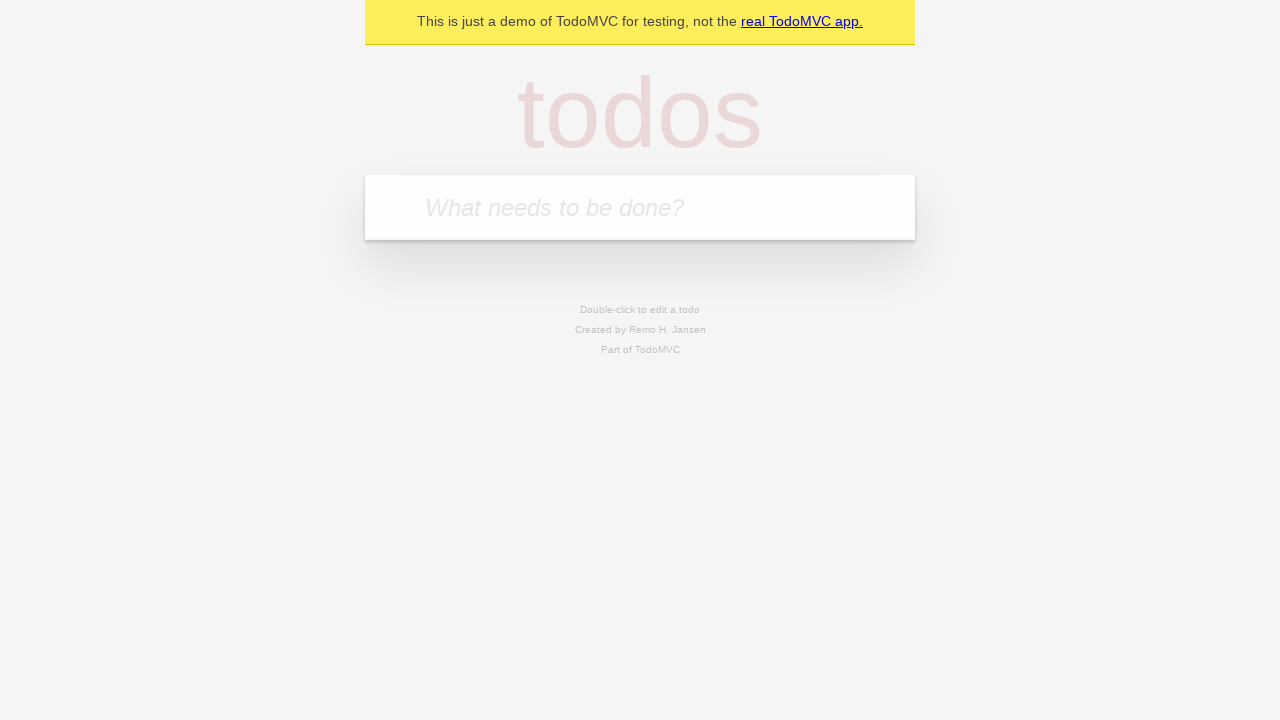

Filled todo input with 'buy some cheese' on internal:attr=[placeholder="What needs to be done?"i]
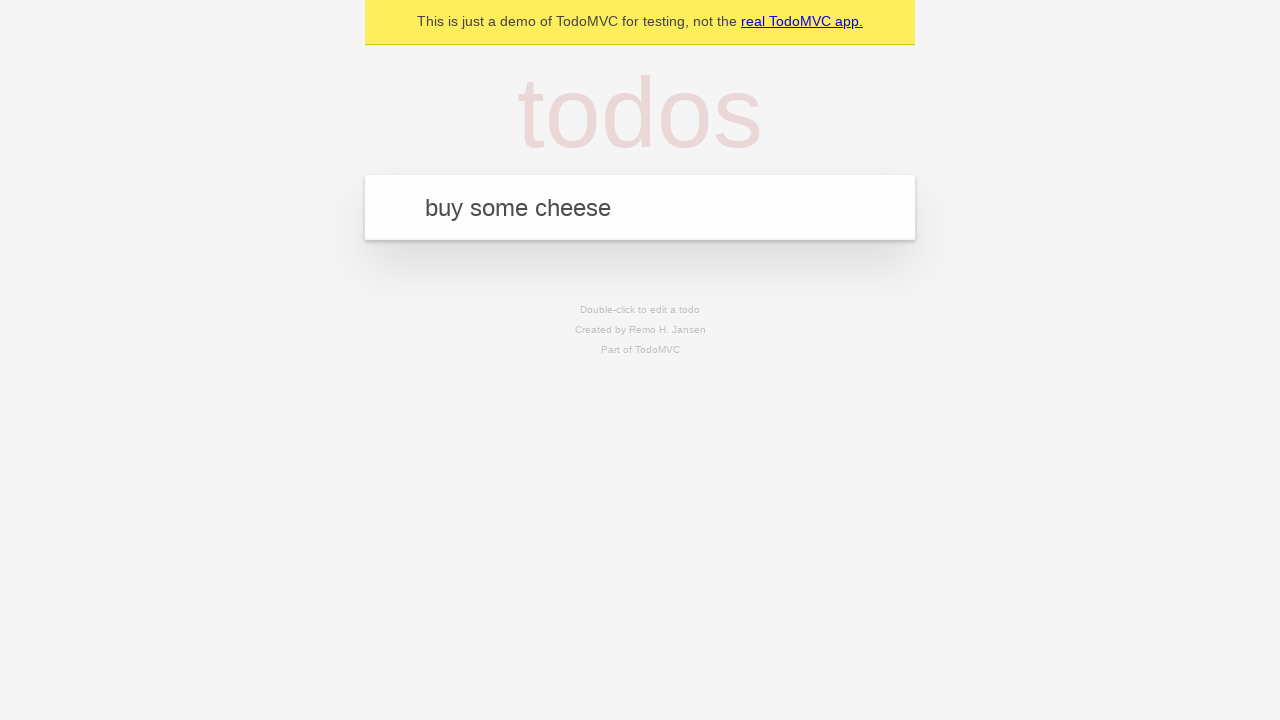

Pressed Enter to add first todo on internal:attr=[placeholder="What needs to be done?"i]
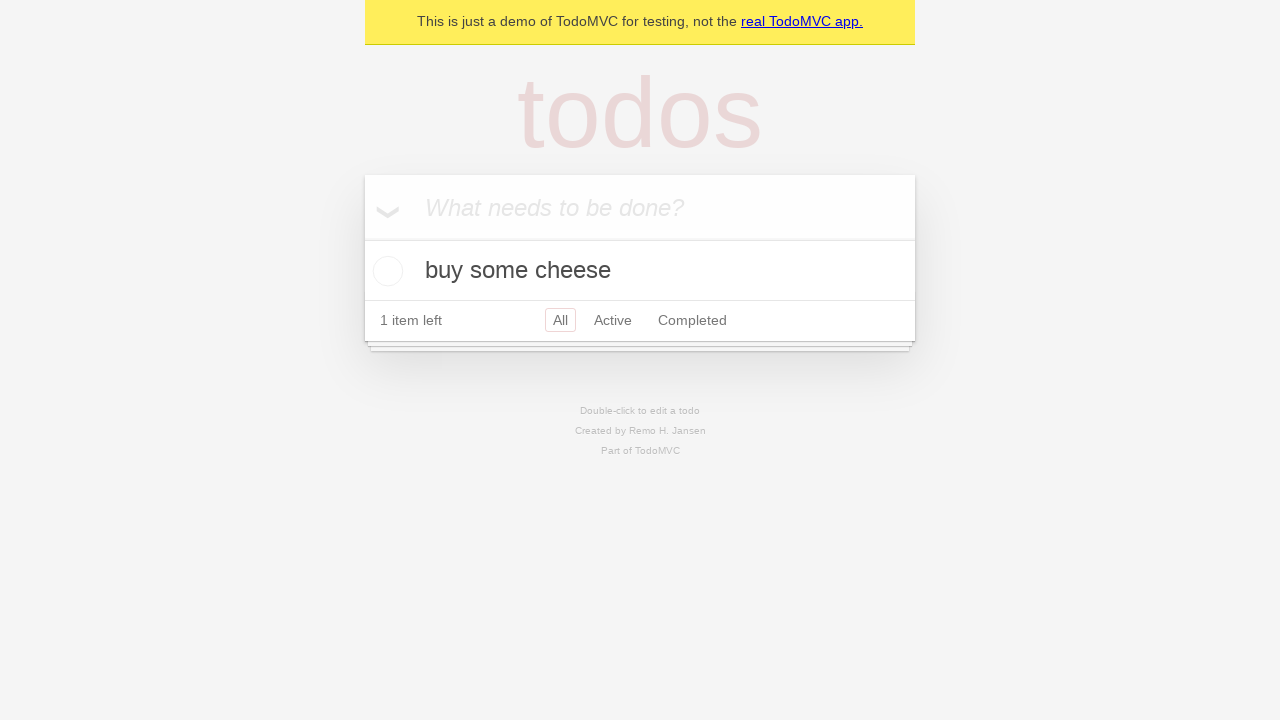

Filled todo input with 'feed the cat' on internal:attr=[placeholder="What needs to be done?"i]
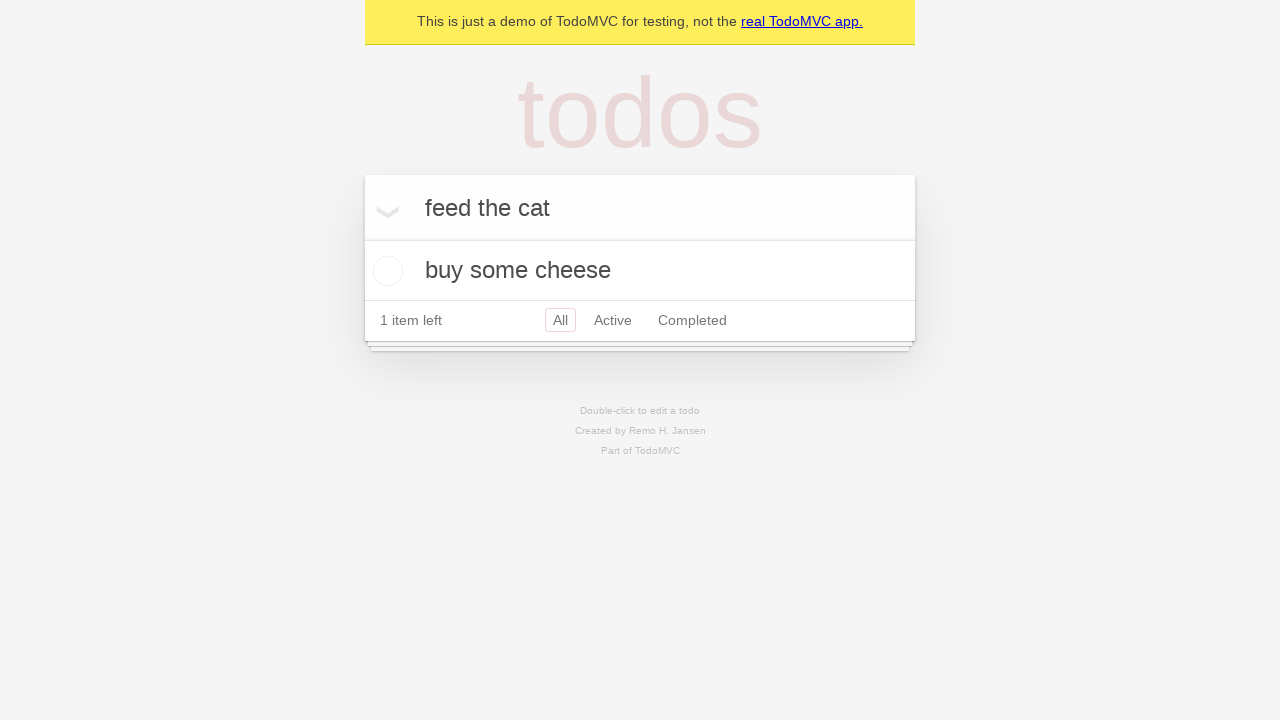

Pressed Enter to add second todo on internal:attr=[placeholder="What needs to be done?"i]
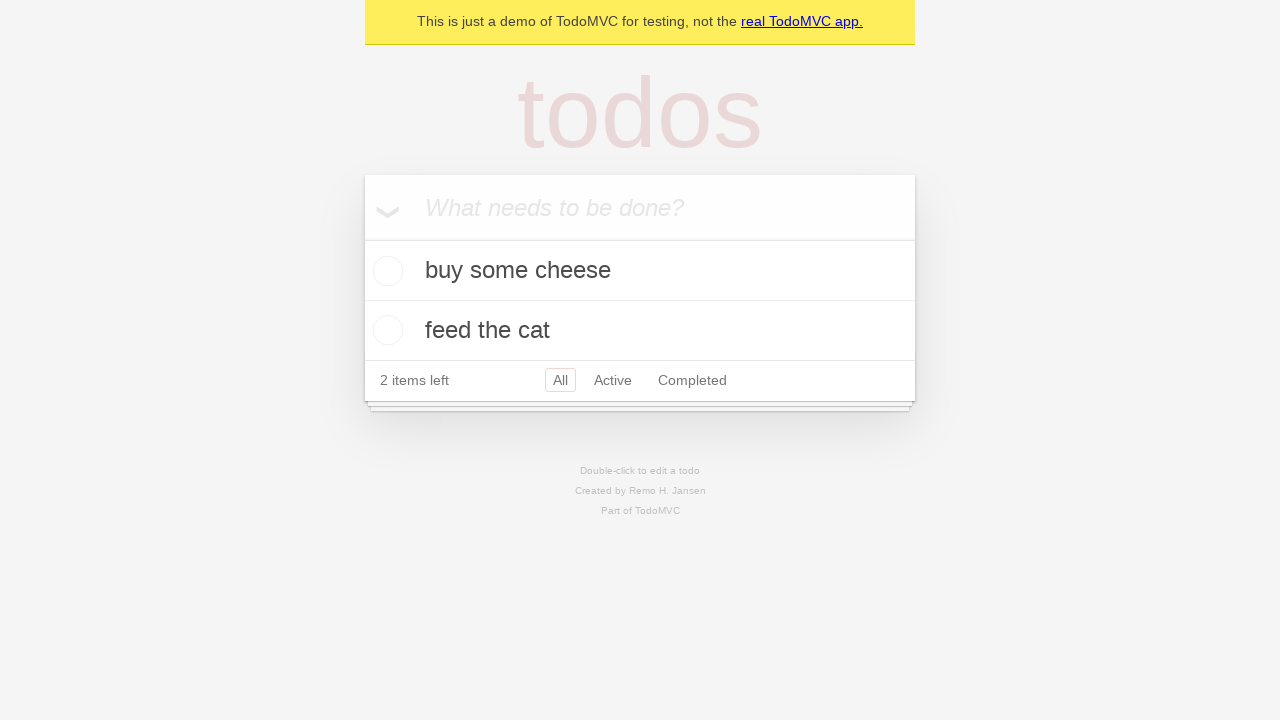

Filled todo input with 'book a doctors appointment' on internal:attr=[placeholder="What needs to be done?"i]
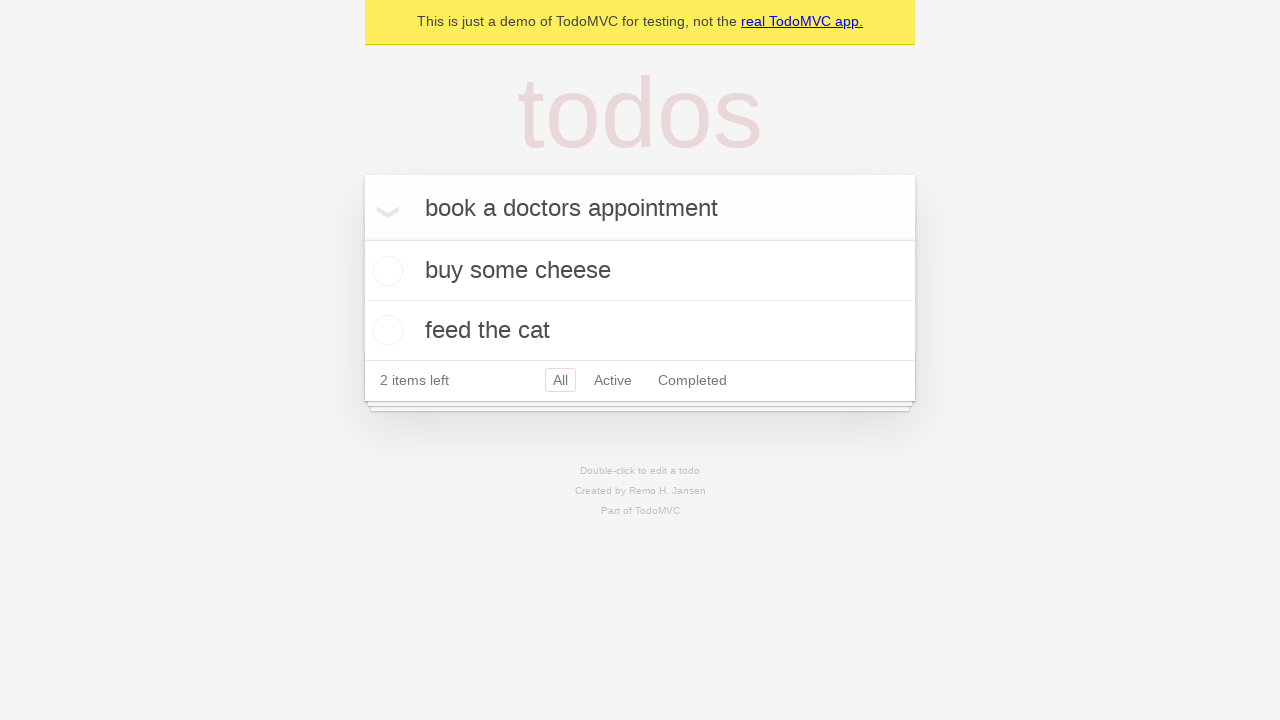

Pressed Enter to add third todo on internal:attr=[placeholder="What needs to be done?"i]
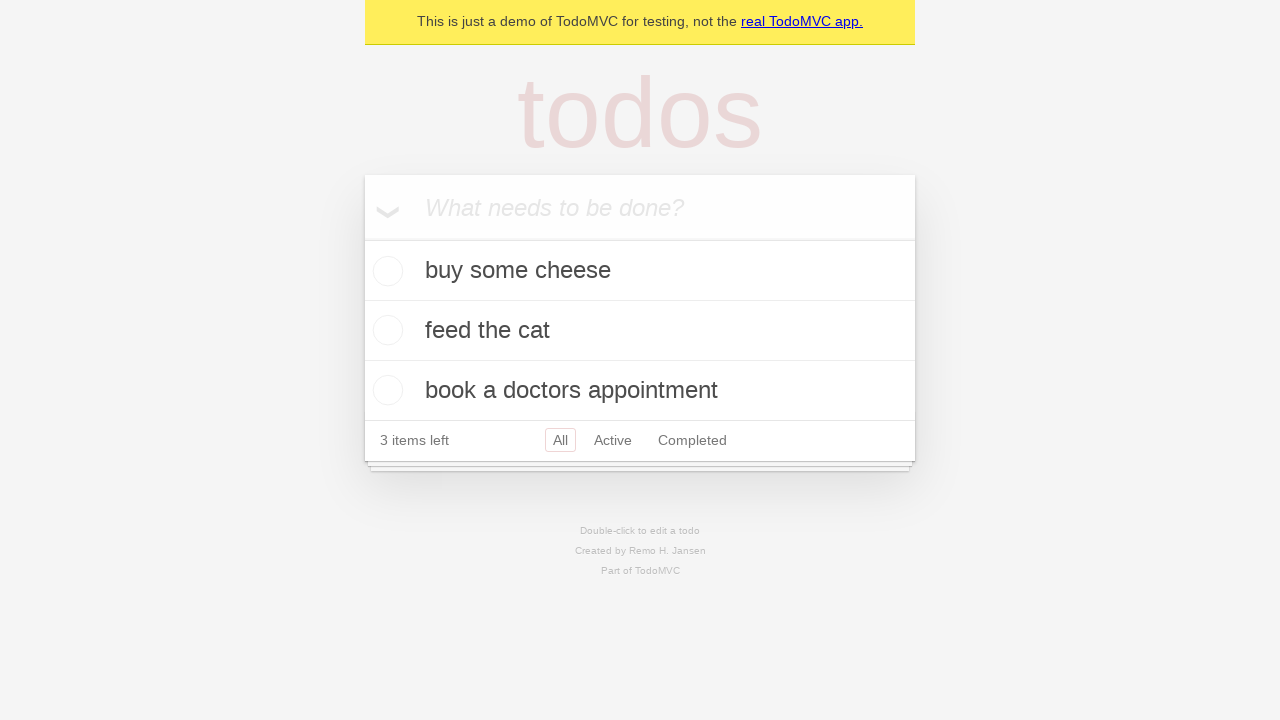

Checked the second todo item at (385, 330) on internal:testid=[data-testid="todo-item"s] >> nth=1 >> internal:role=checkbox
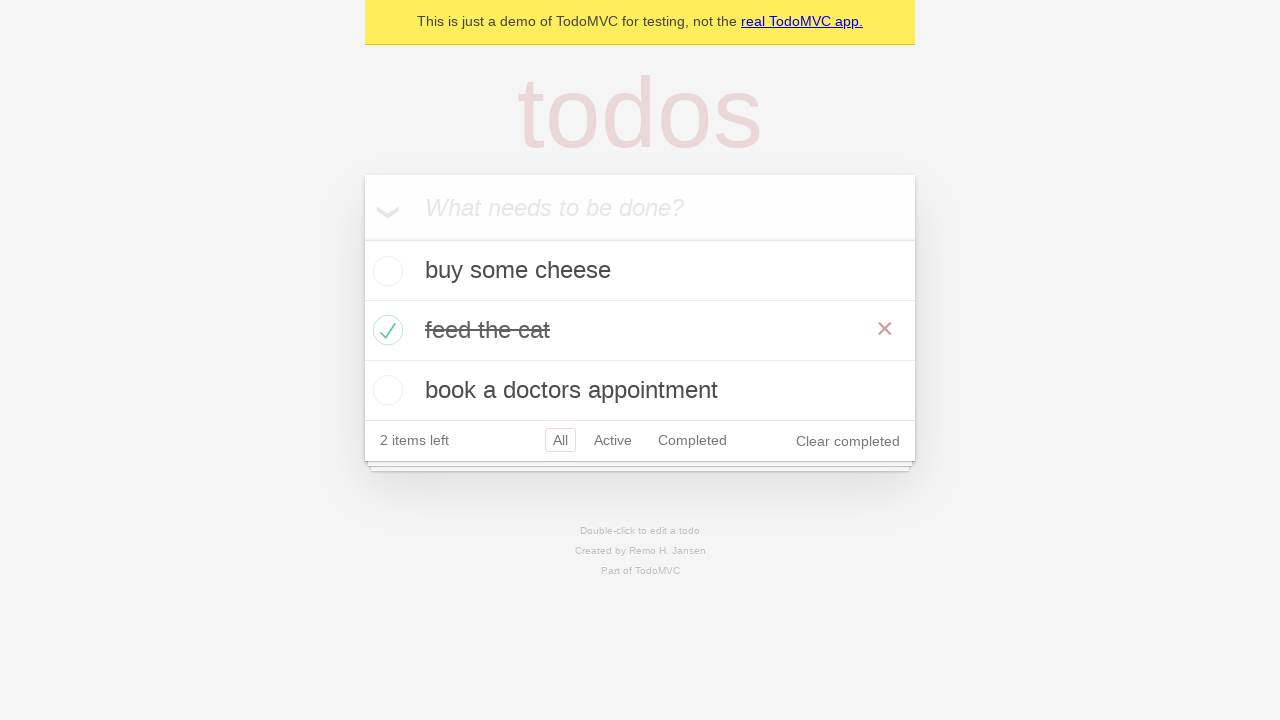

Clicked Active filter to display active todos at (613, 440) on internal:role=link[name="Active"i]
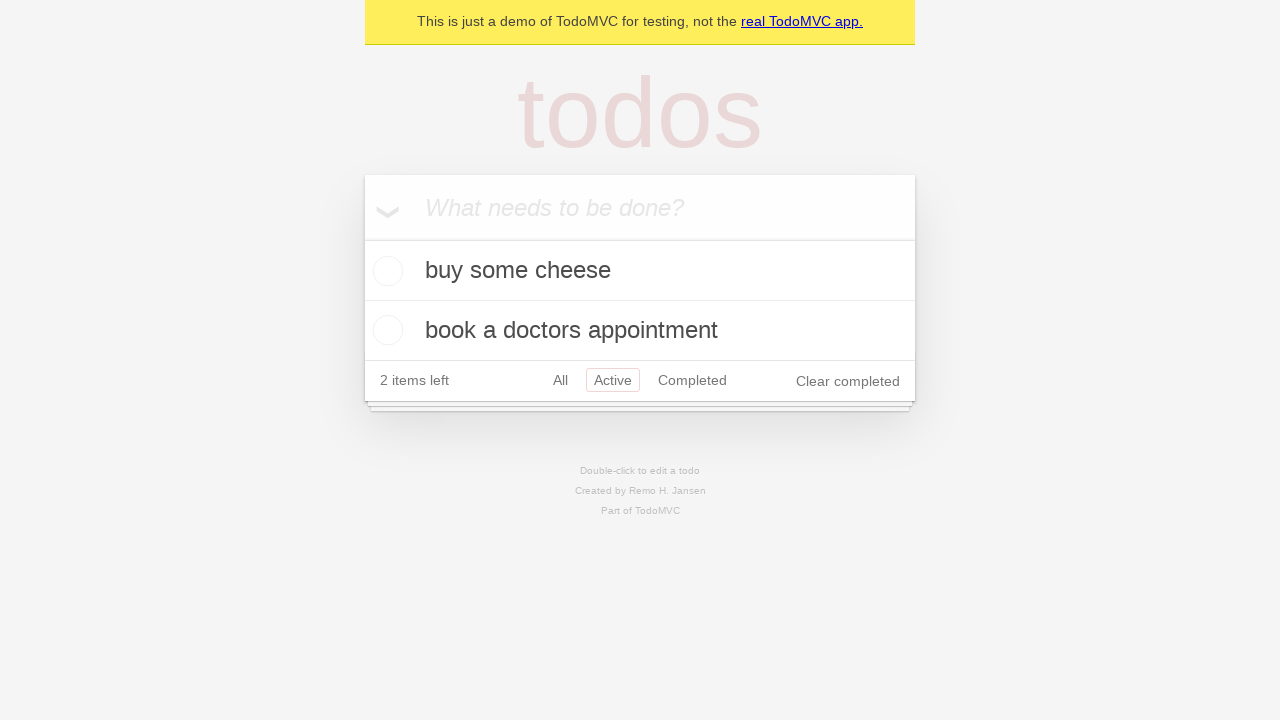

Clicked Completed filter to display completed todos at (692, 380) on internal:role=link[name="Completed"i]
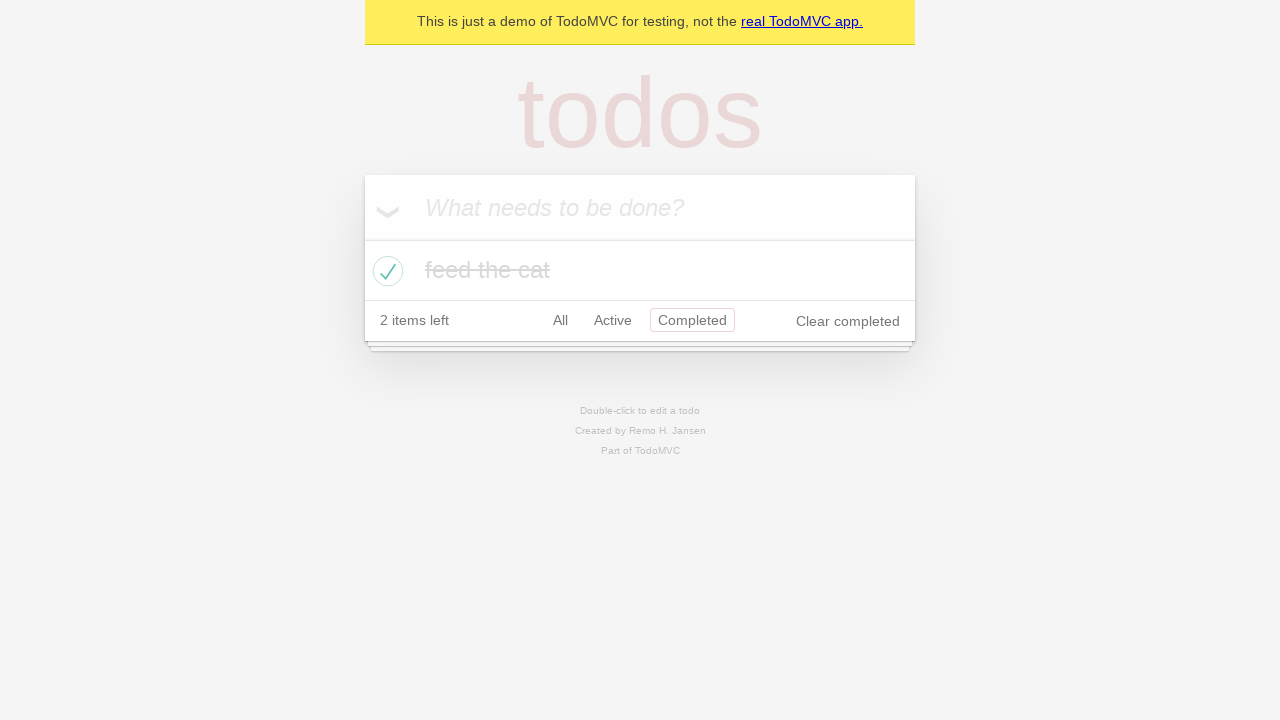

Clicked All filter to display all todo items at (560, 320) on internal:role=link[name="All"i]
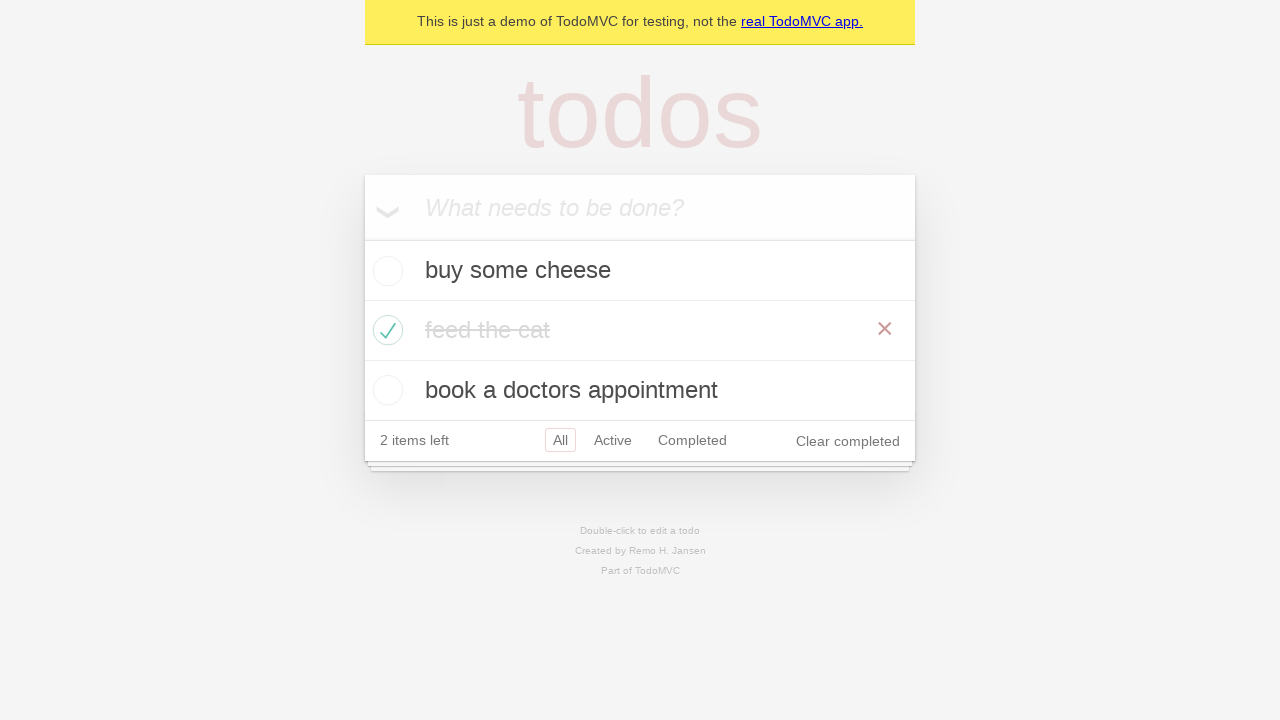

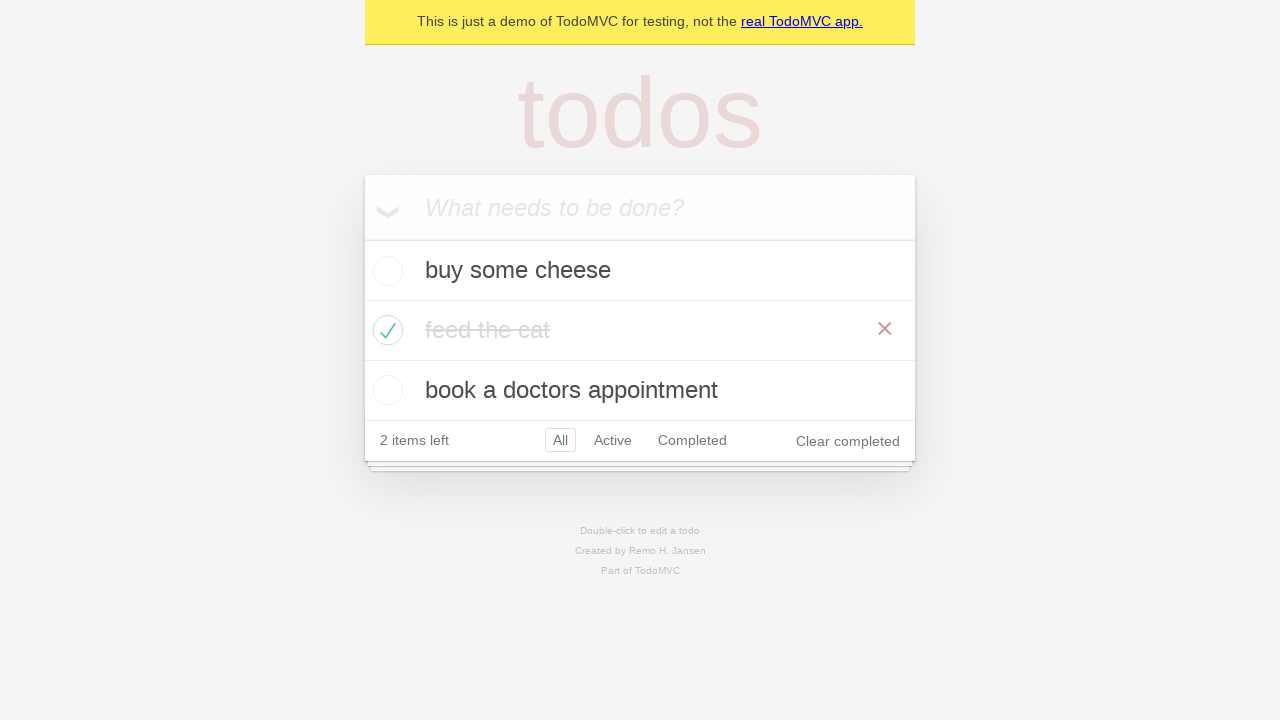